Tests table sorting and pagination functionality by sorting a column, searching for a specific item across multiple pages, and verifying the item can be found

Starting URL: https://rahulshettyacademy.com/seleniumPractise/#/offers/

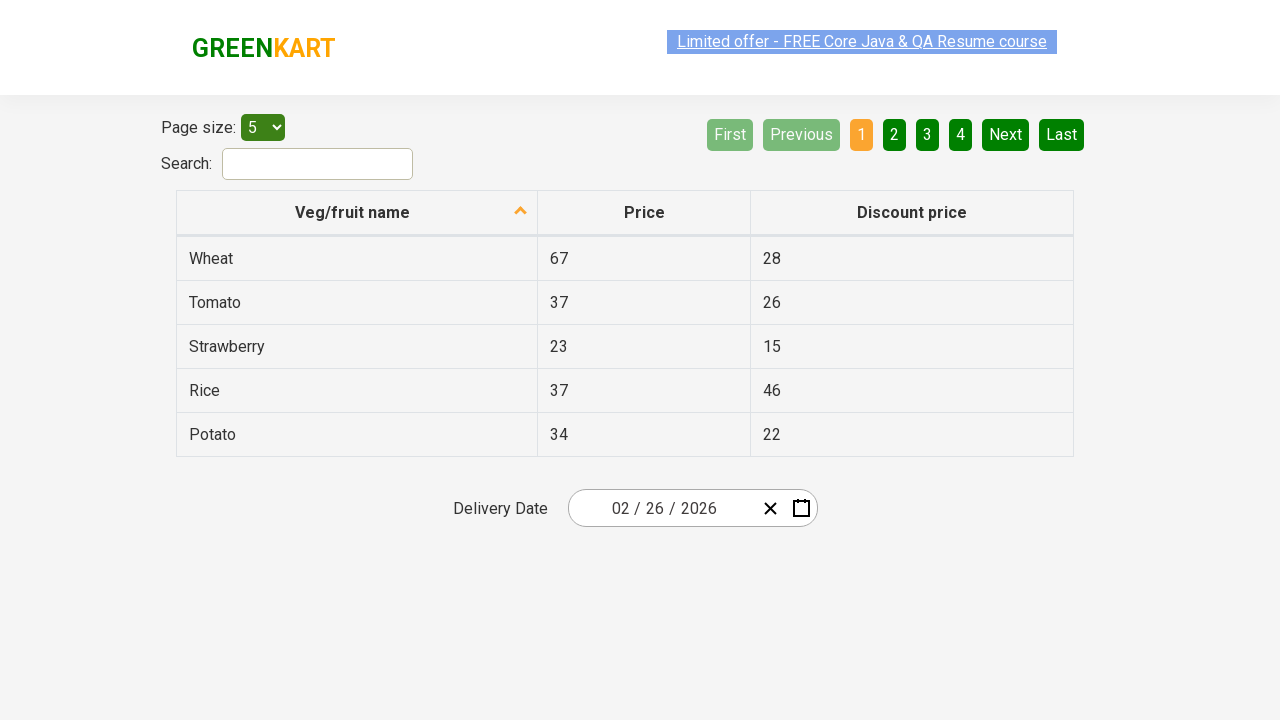

Clicked first column header to sort table at (357, 213) on tr th:nth-child(1)
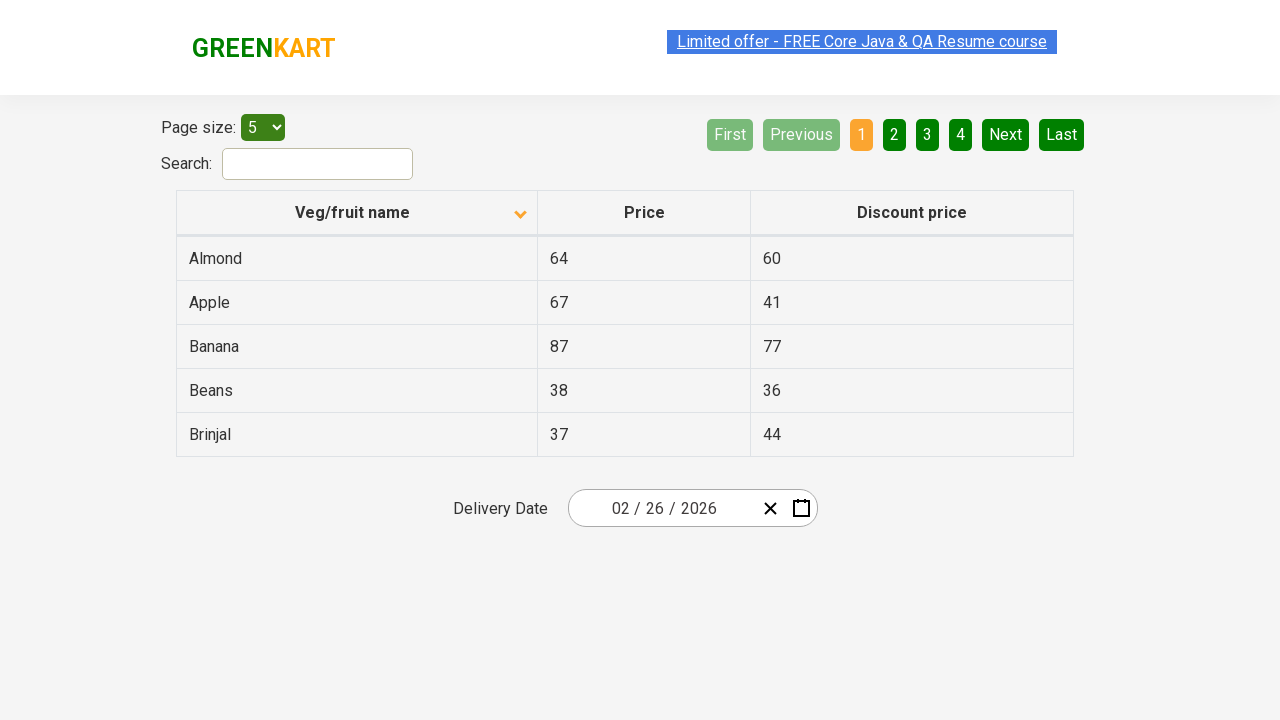

Searched for 'Strawberry' in current page table cells
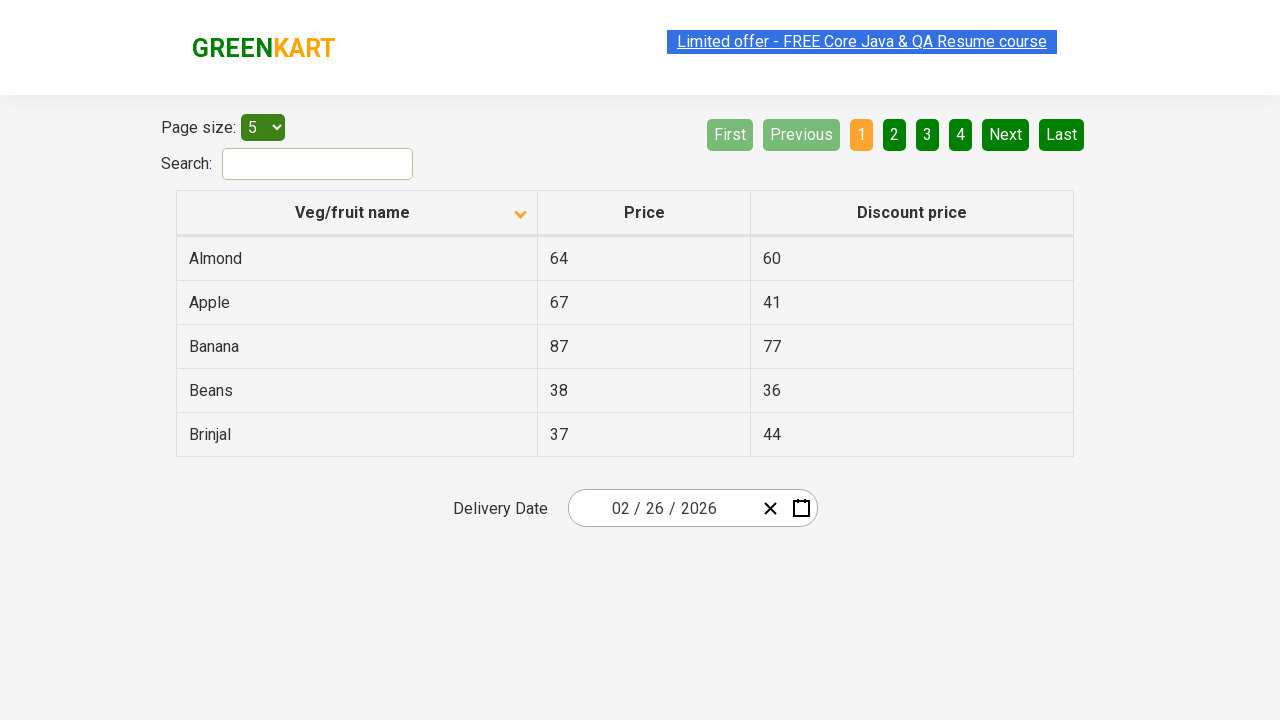

Checked for Next pagination button
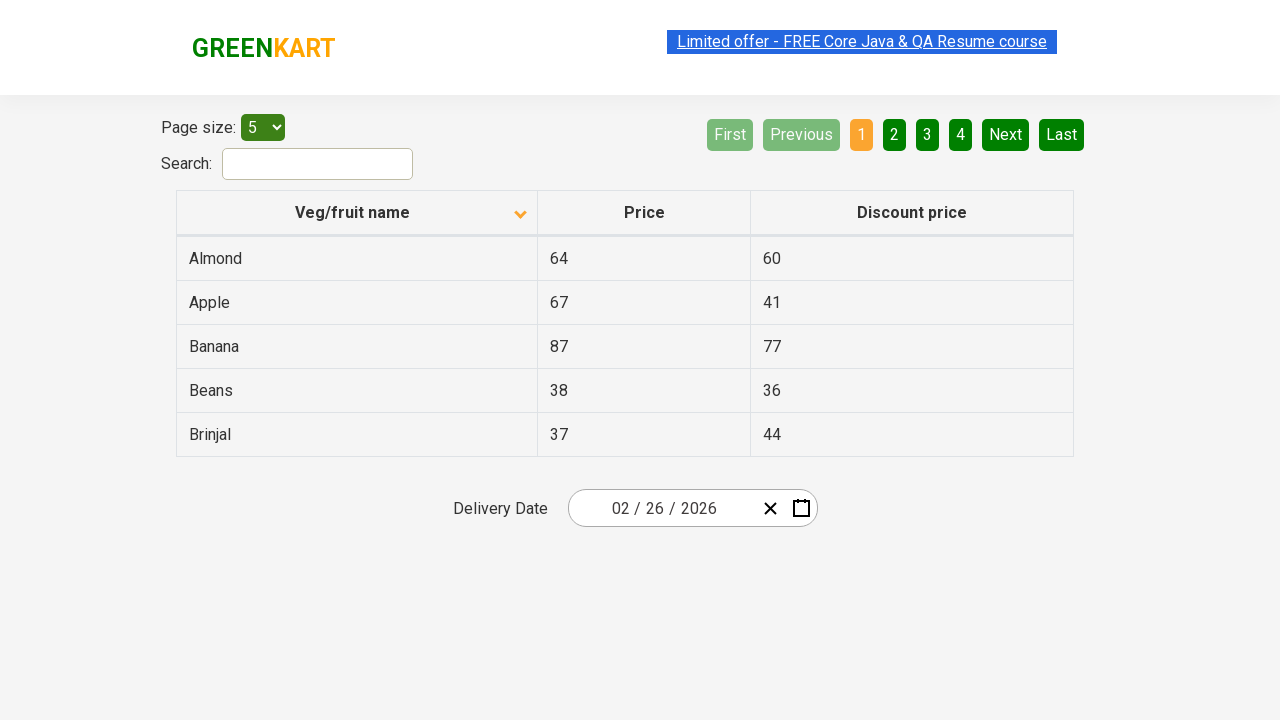

Clicked Next button to go to next page at (1006, 134) on [aria-label='Next']
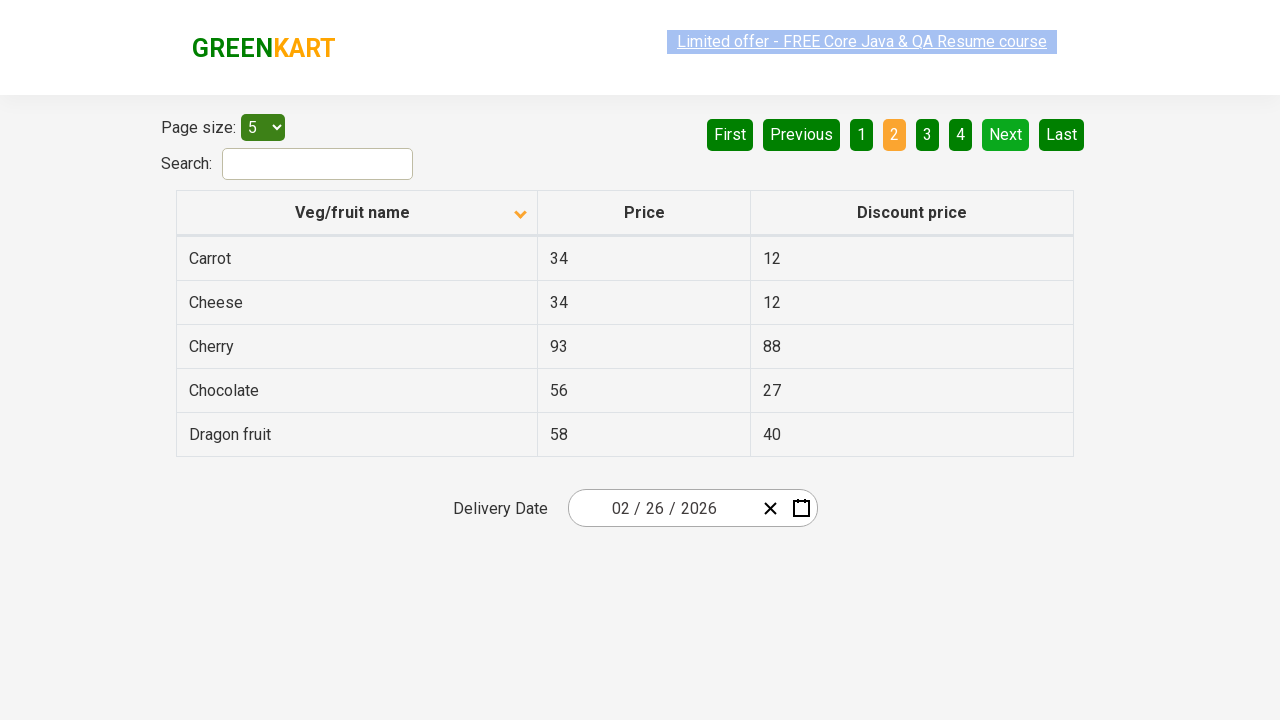

Waited for page to load after pagination
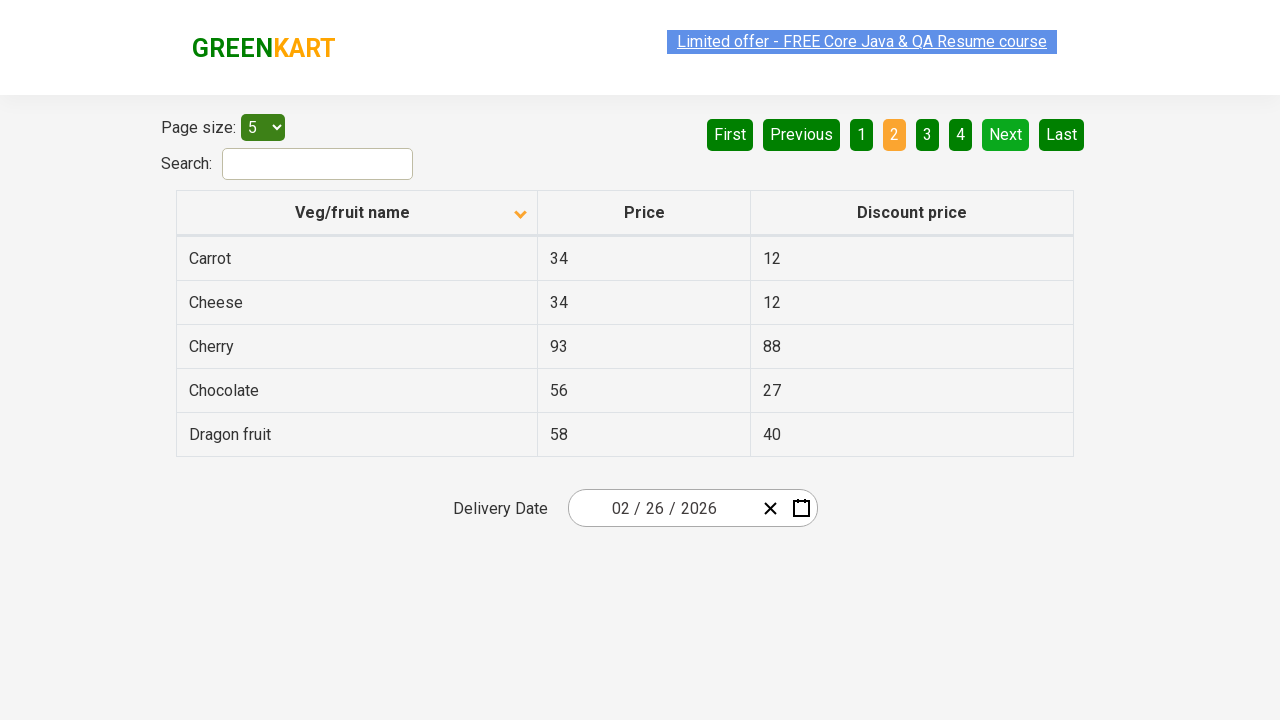

Searched for 'Strawberry' in current page table cells
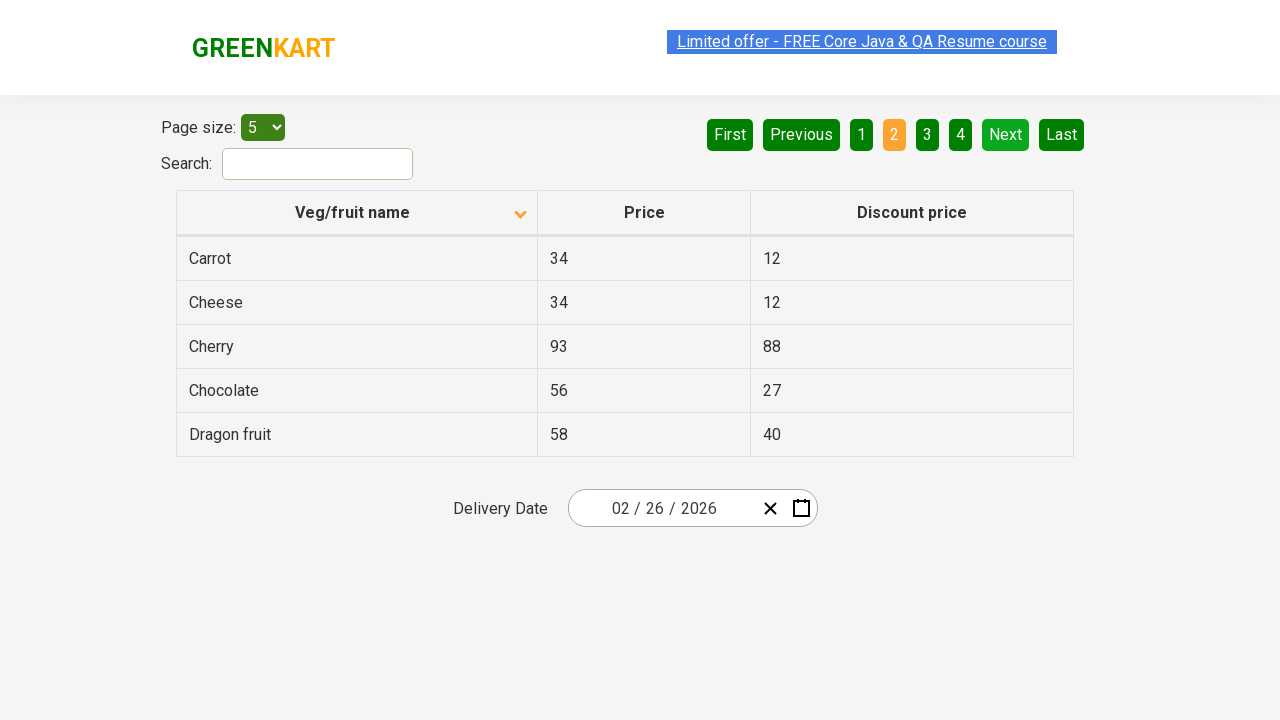

Checked for Next pagination button
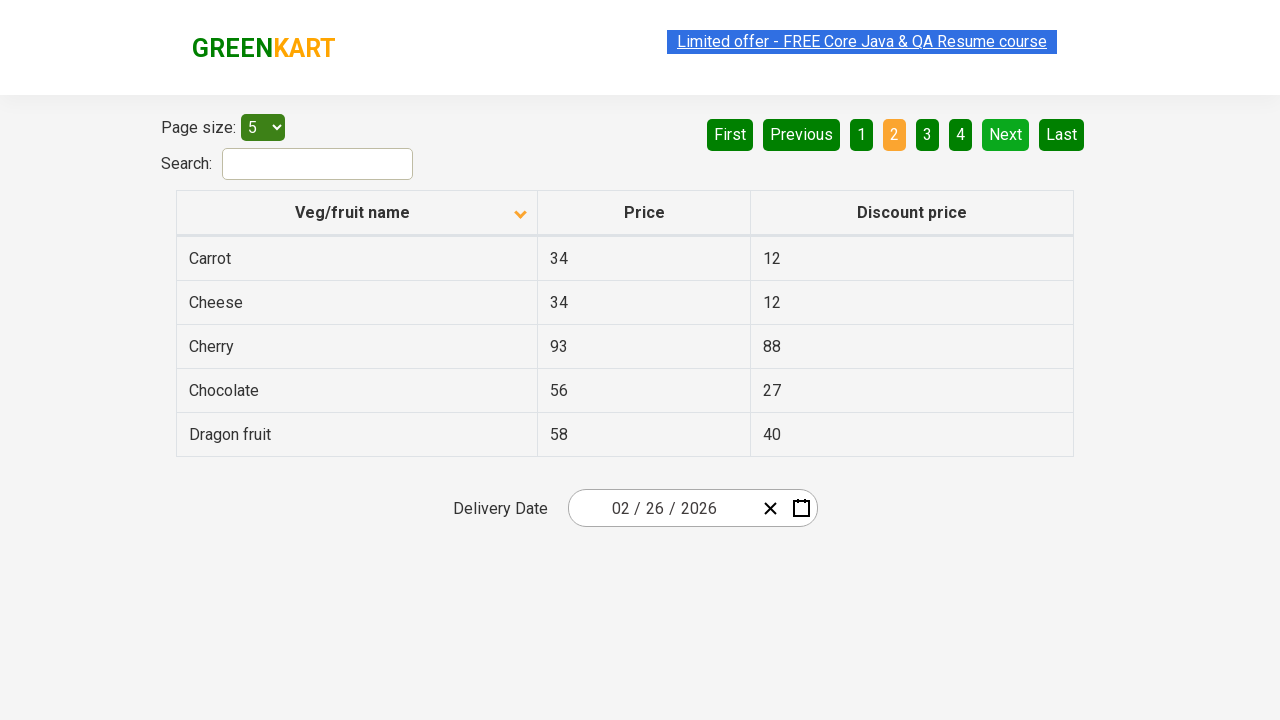

Clicked Next button to go to next page at (1006, 134) on [aria-label='Next']
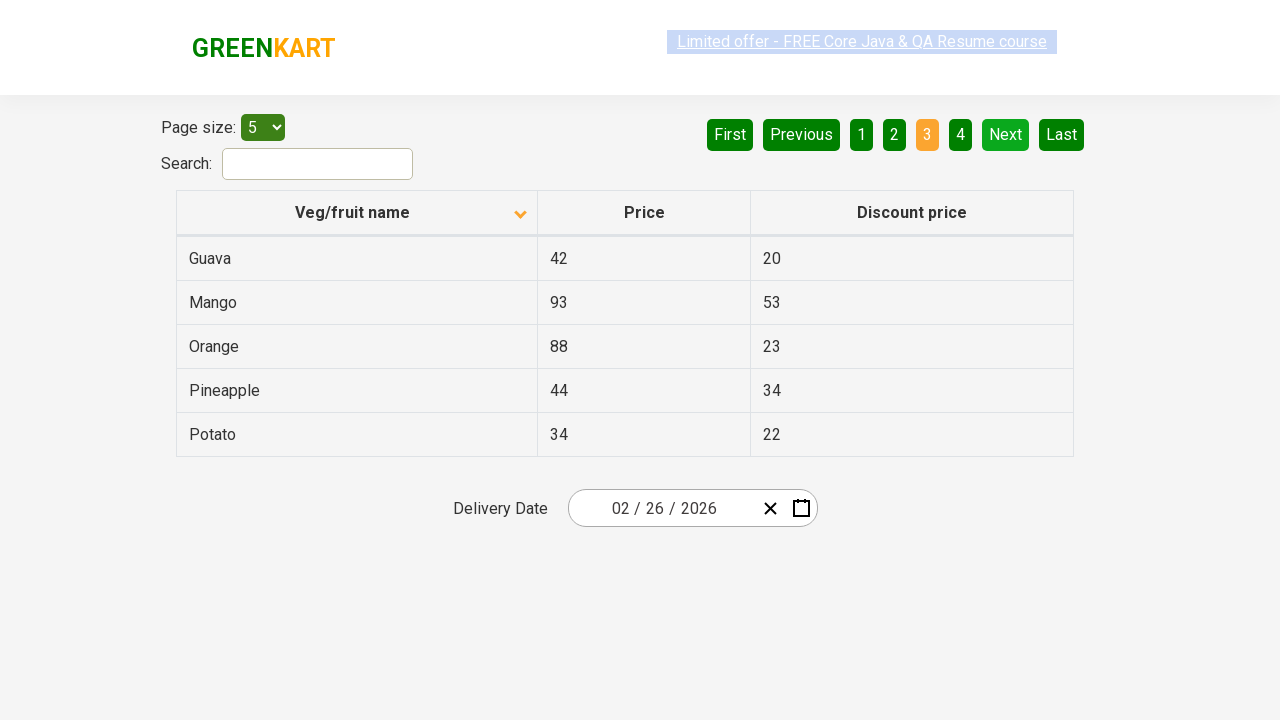

Waited for page to load after pagination
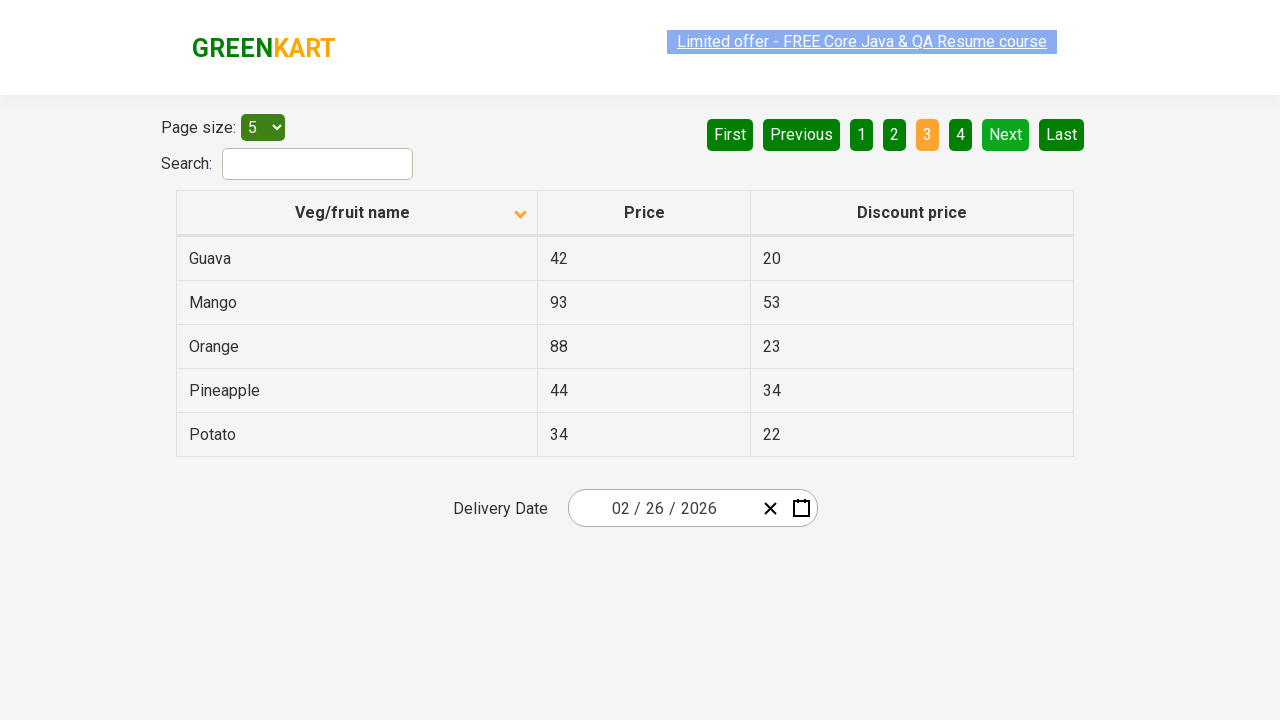

Searched for 'Strawberry' in current page table cells
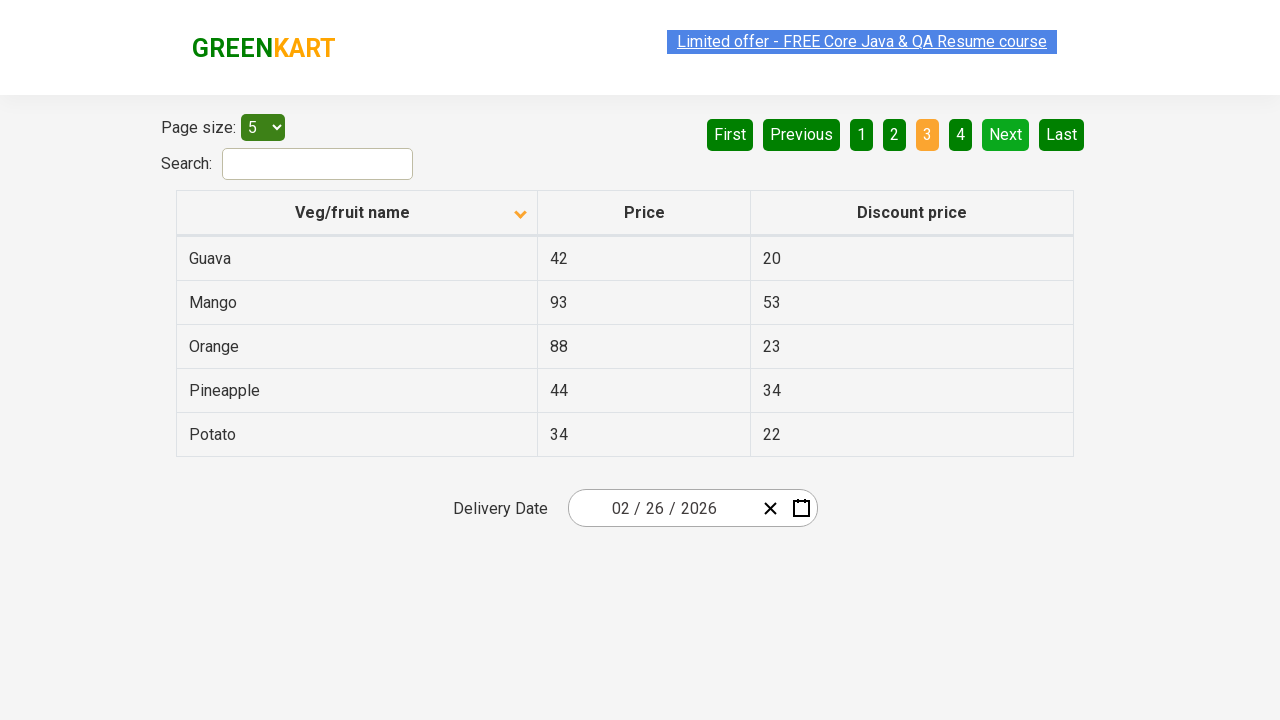

Checked for Next pagination button
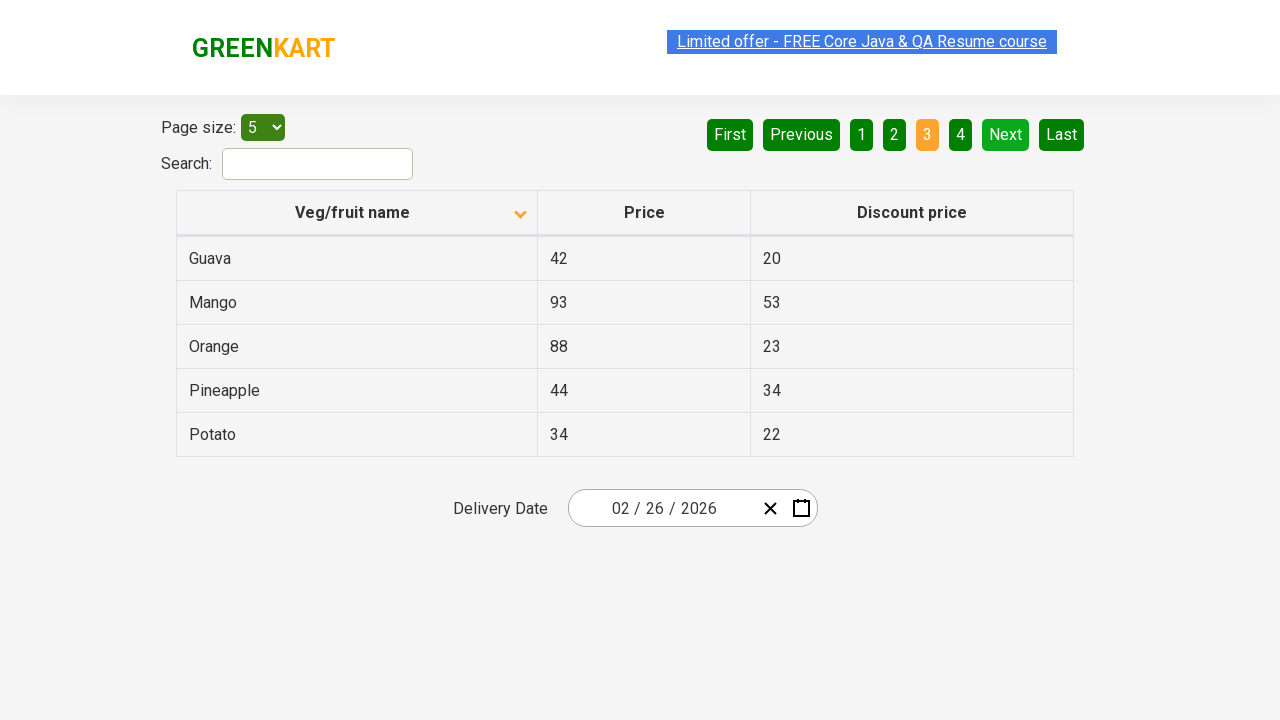

Clicked Next button to go to next page at (1006, 134) on [aria-label='Next']
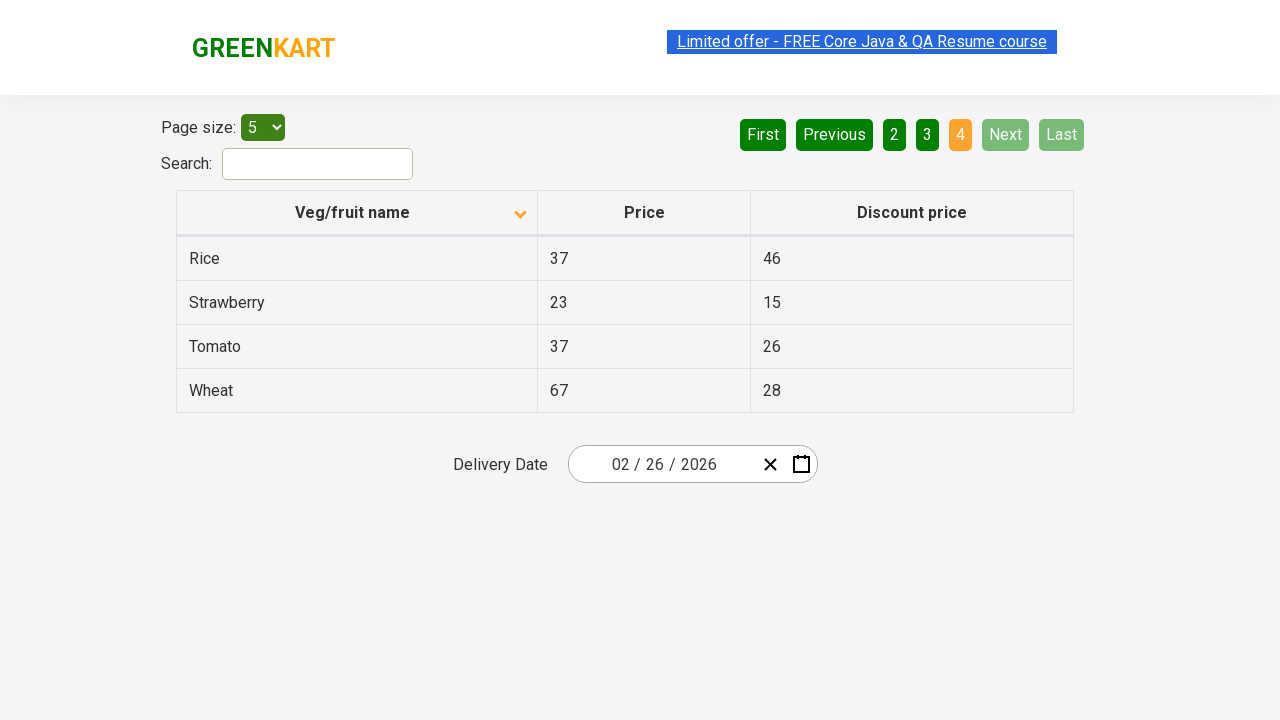

Waited for page to load after pagination
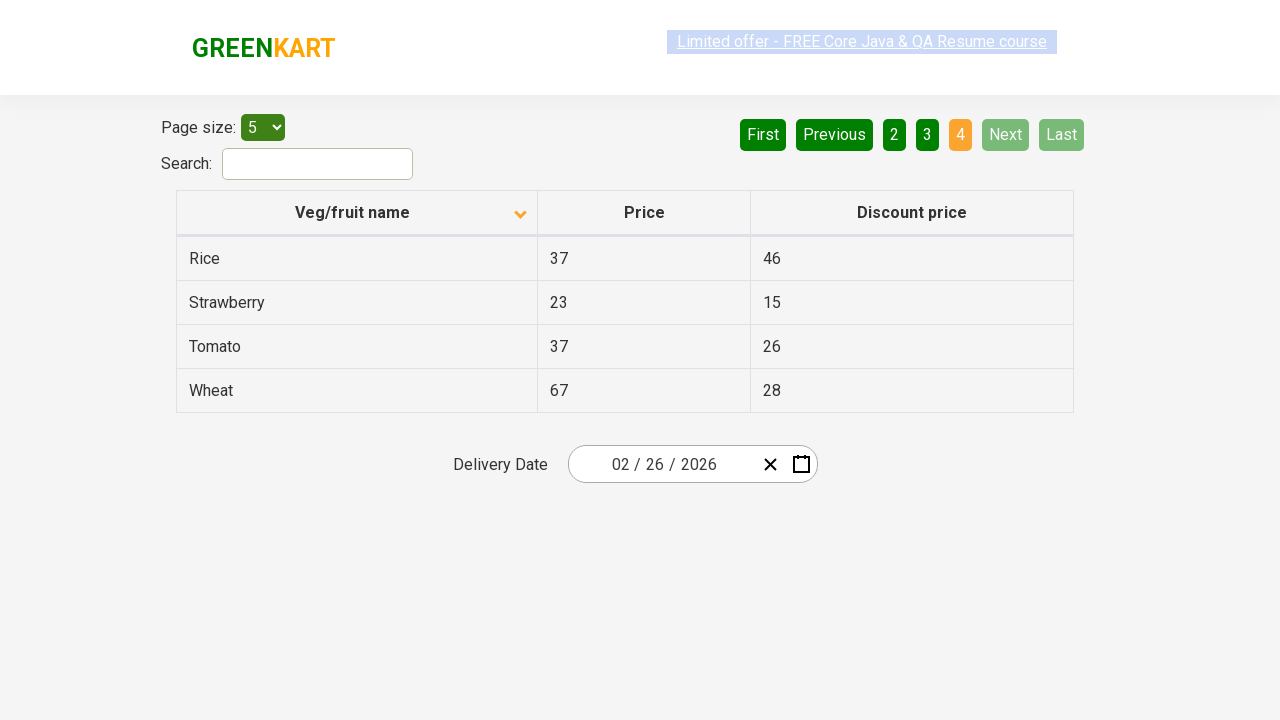

Searched for 'Strawberry' in current page table cells
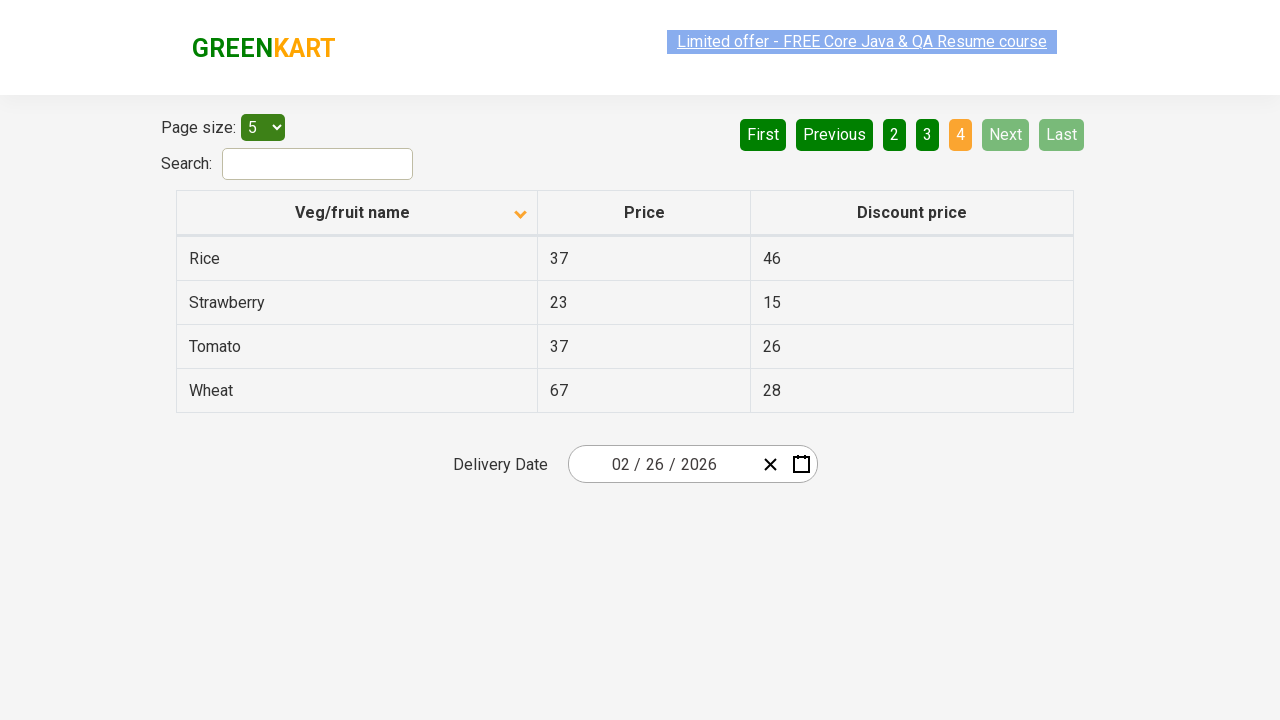

Located price cell for Strawberry
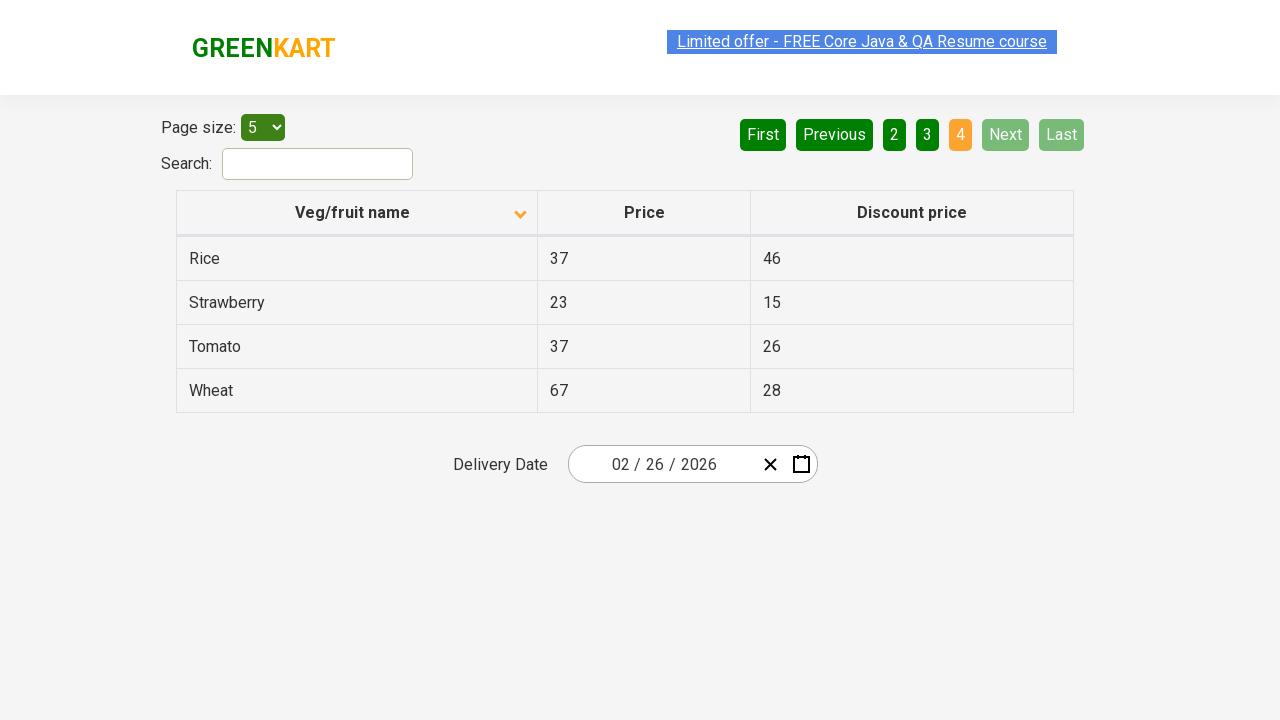

Retrieved Strawberry price: 23
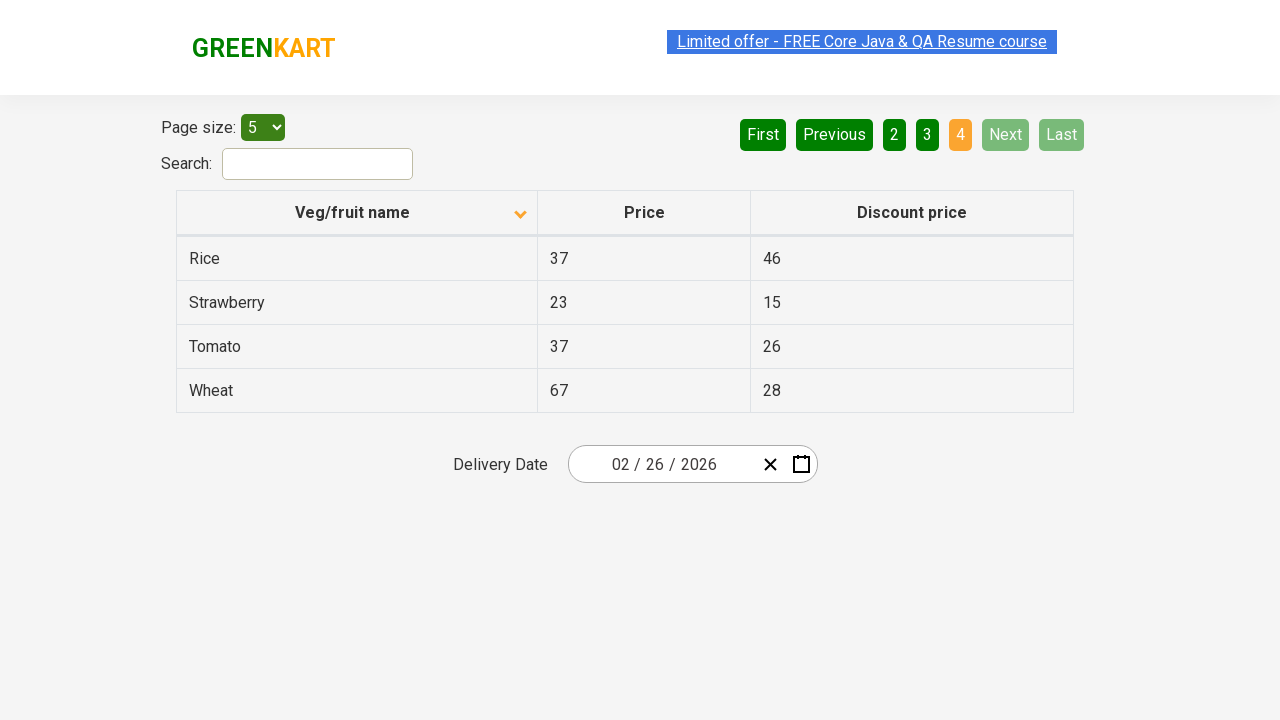

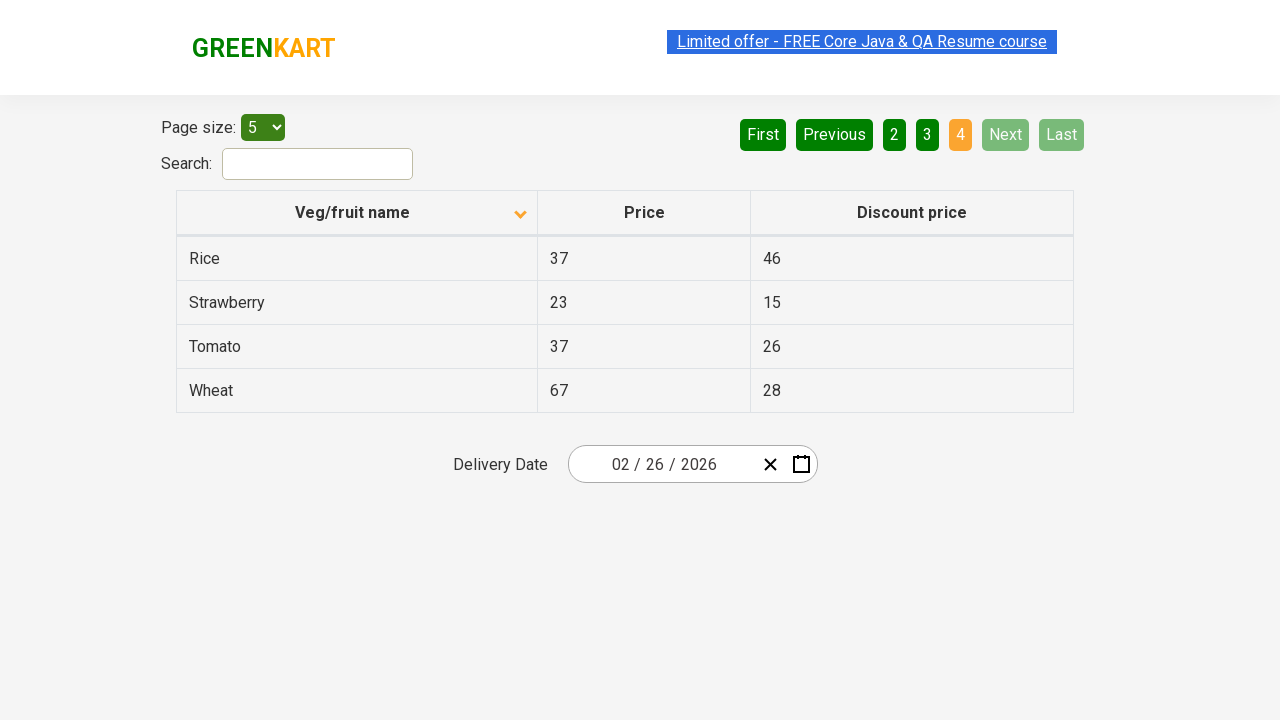